Navigates to ynet.co.il news website and verifies the page loads by checking the page title

Starting URL: https://www.ynet.co.il

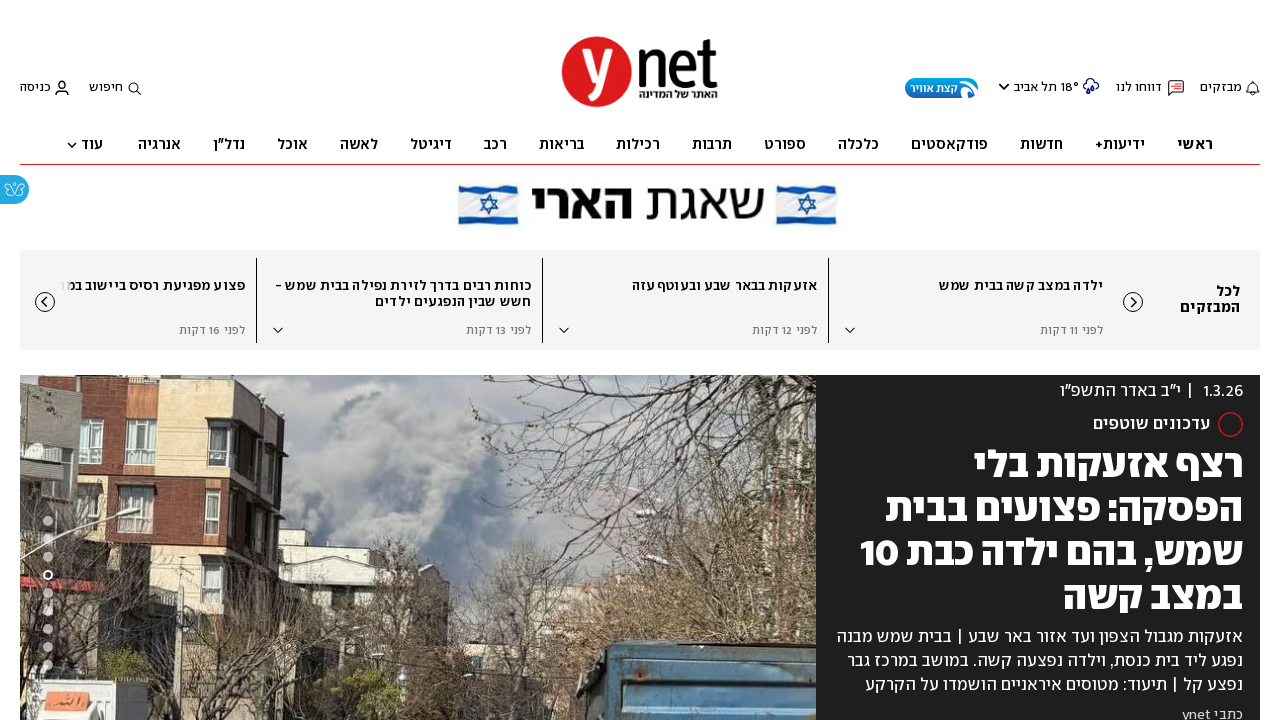

Waited for page to reach domcontentloaded state
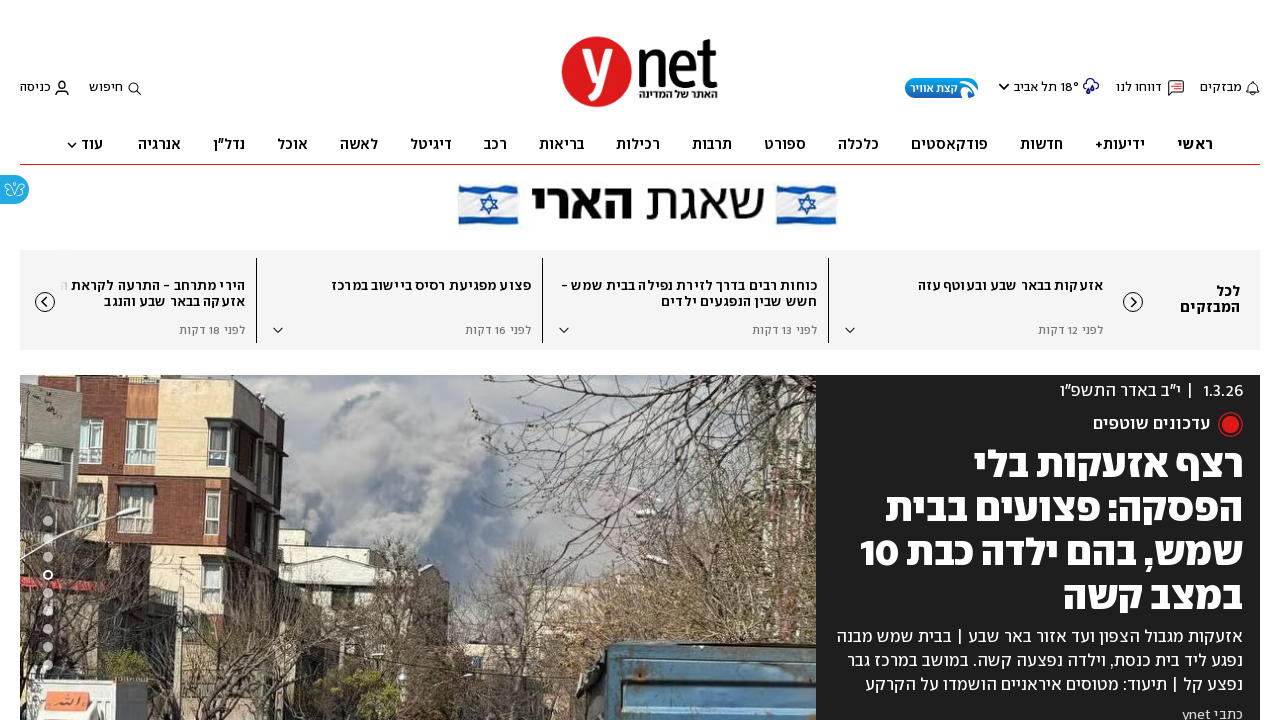

Retrieved page title
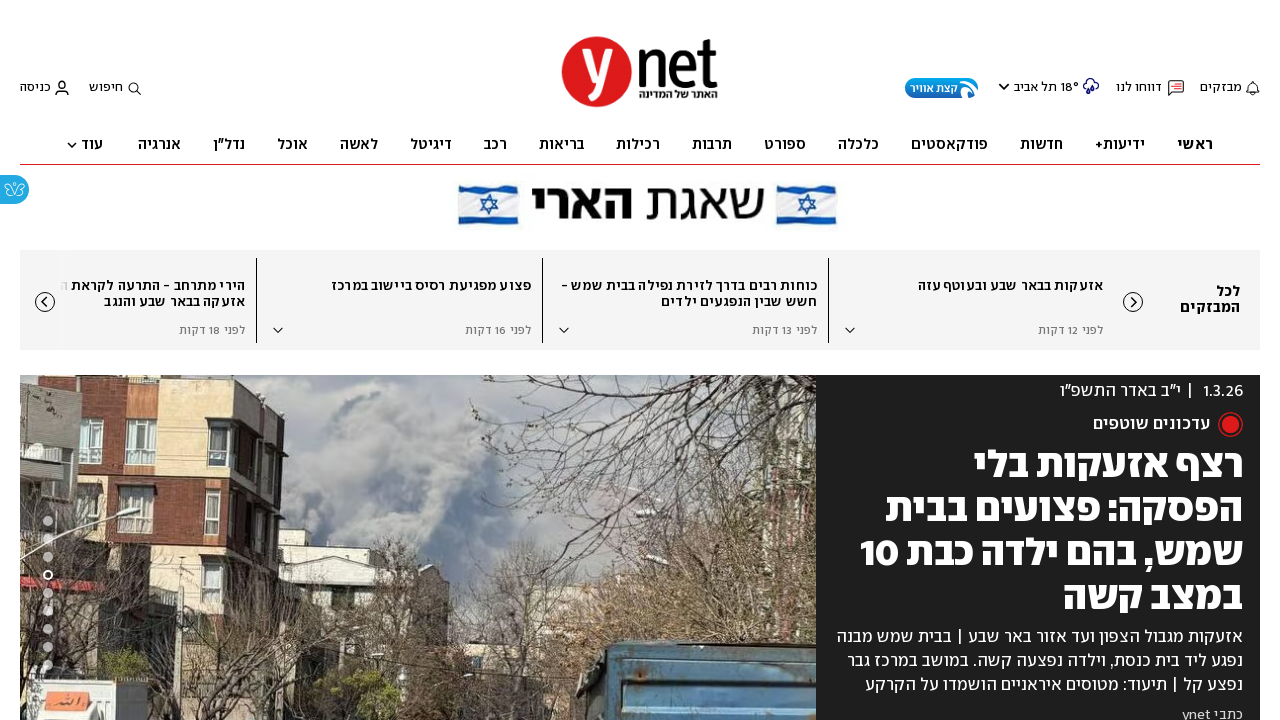

Verified page title contains 'ynet': ynet - חדשות, כלכלה, ספורט ובריאות - דיווחים שוטפים מהארץ ומהעולם
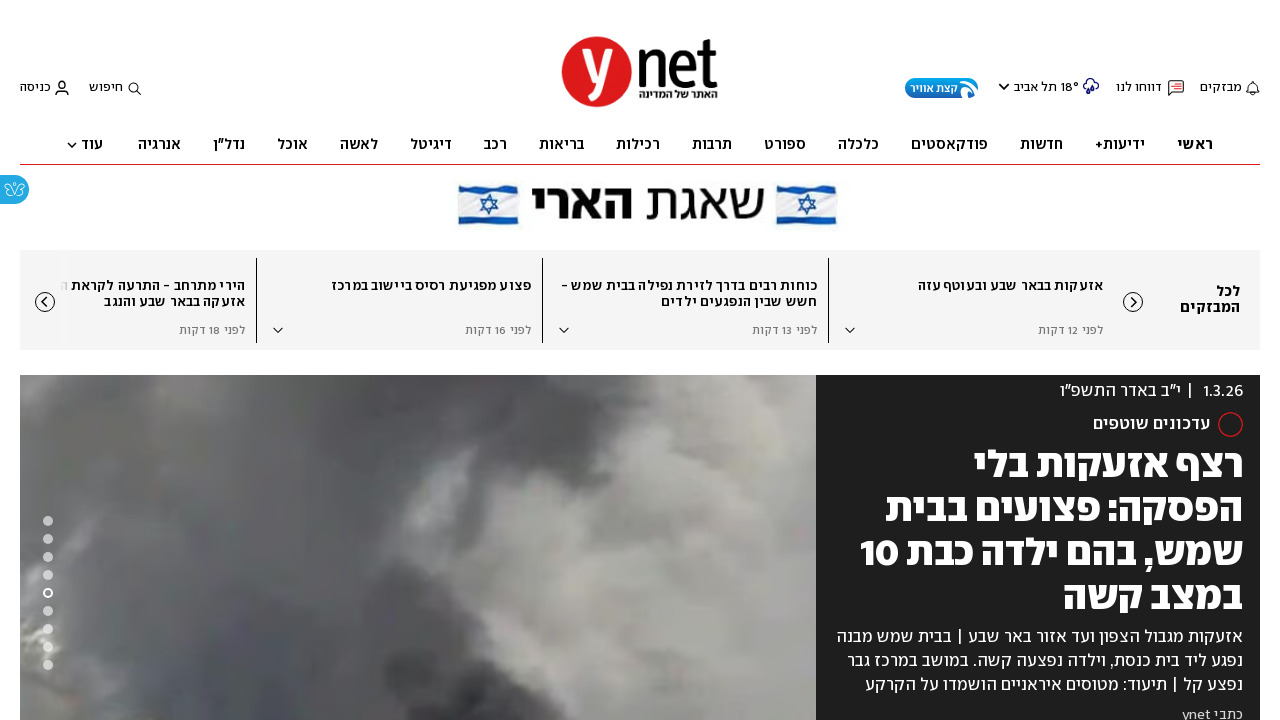

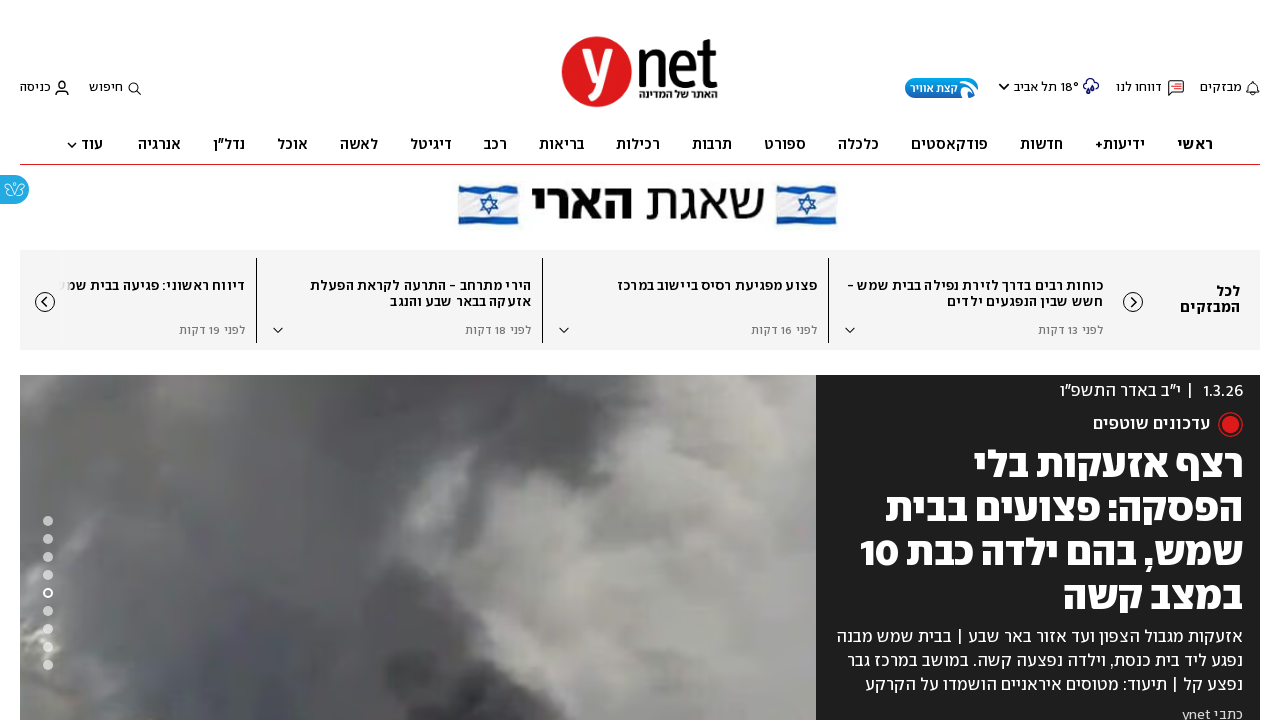